Navigates to abc.co.in website and retrieves basic page information including URL and title

Starting URL: http://www.abc.co.in/

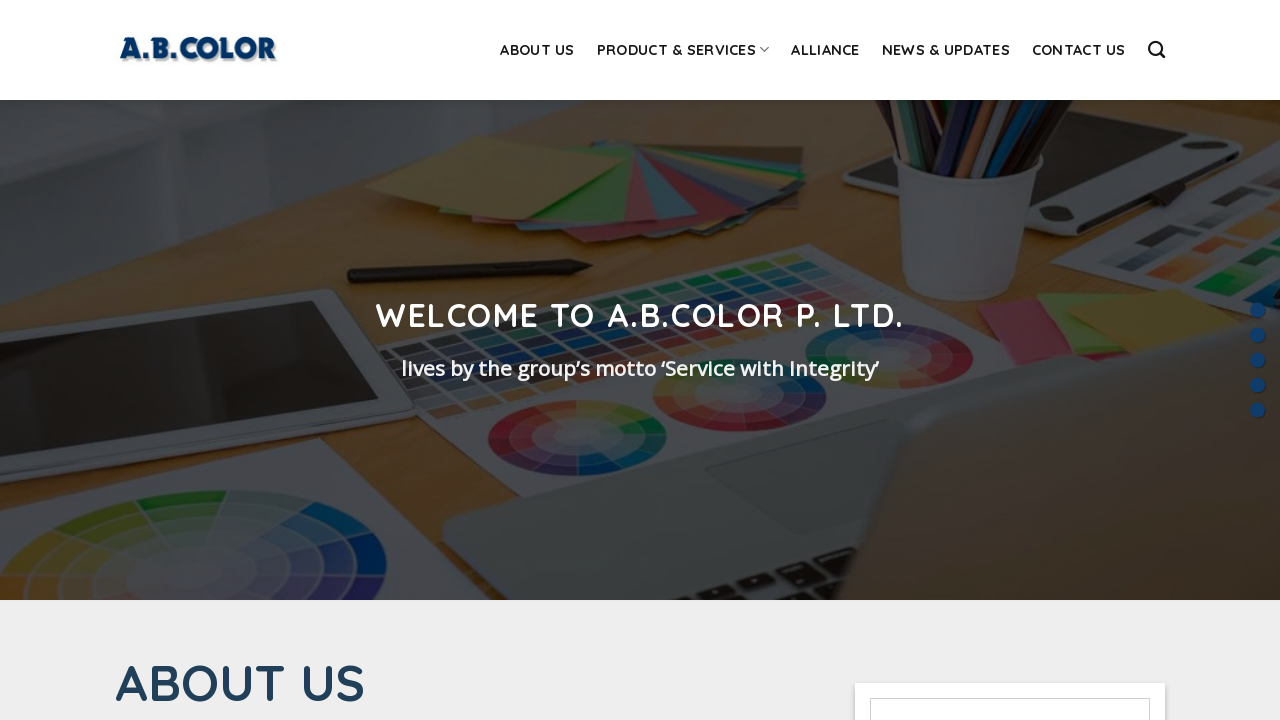

Navigated to http://www.abc.co.in/
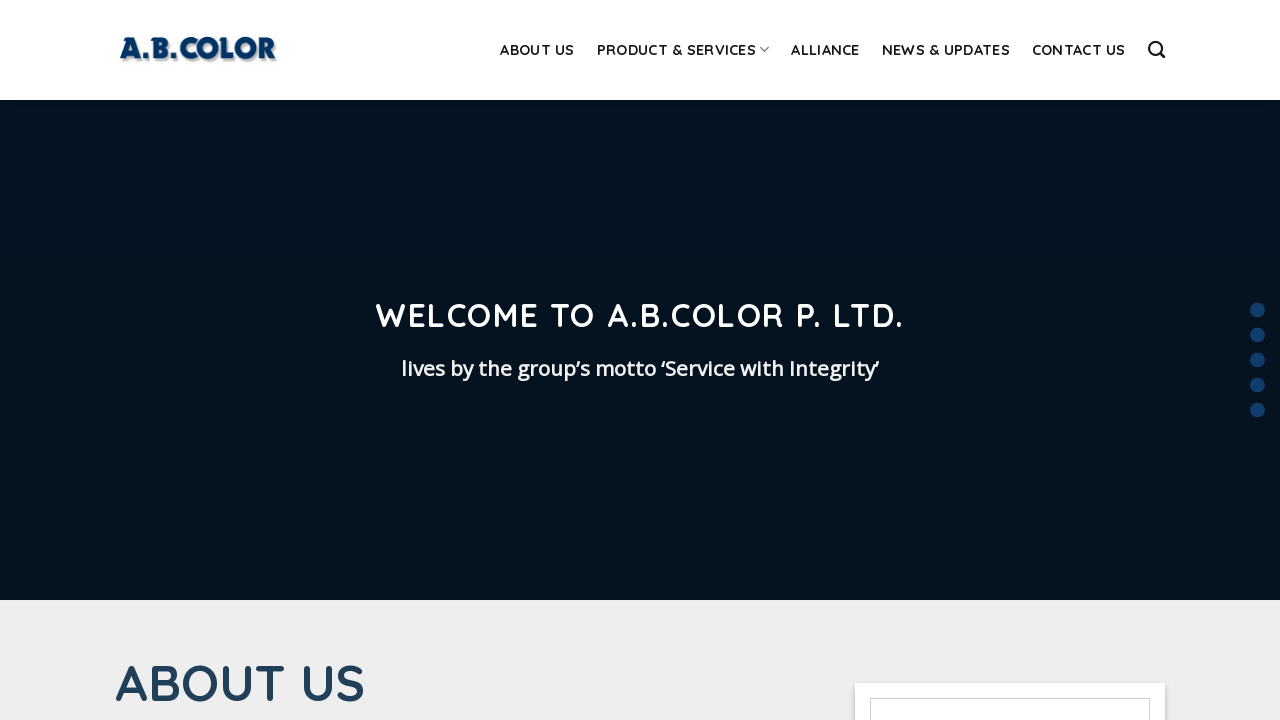

Retrieved current URL: https://www.abc.co.in/
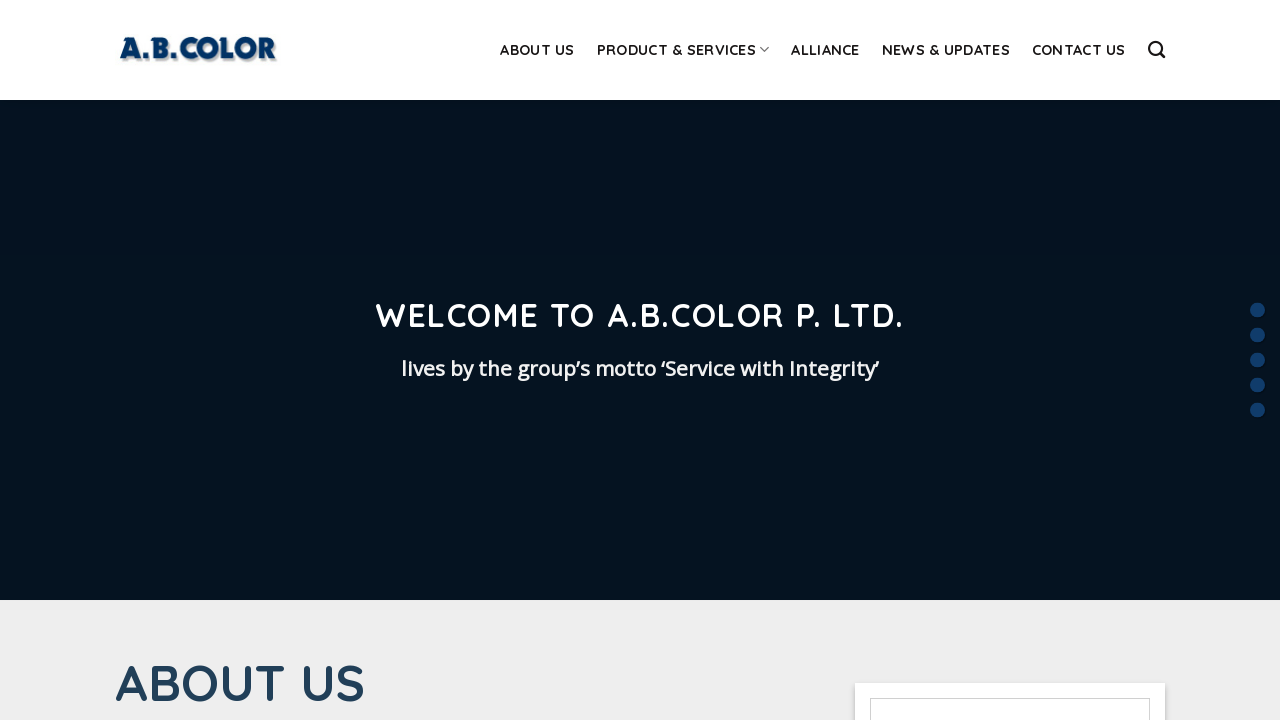

Retrieved page title: A B Color –  A.B.COLOR possesses the finest human resources which is the key factor for its success in the industry.
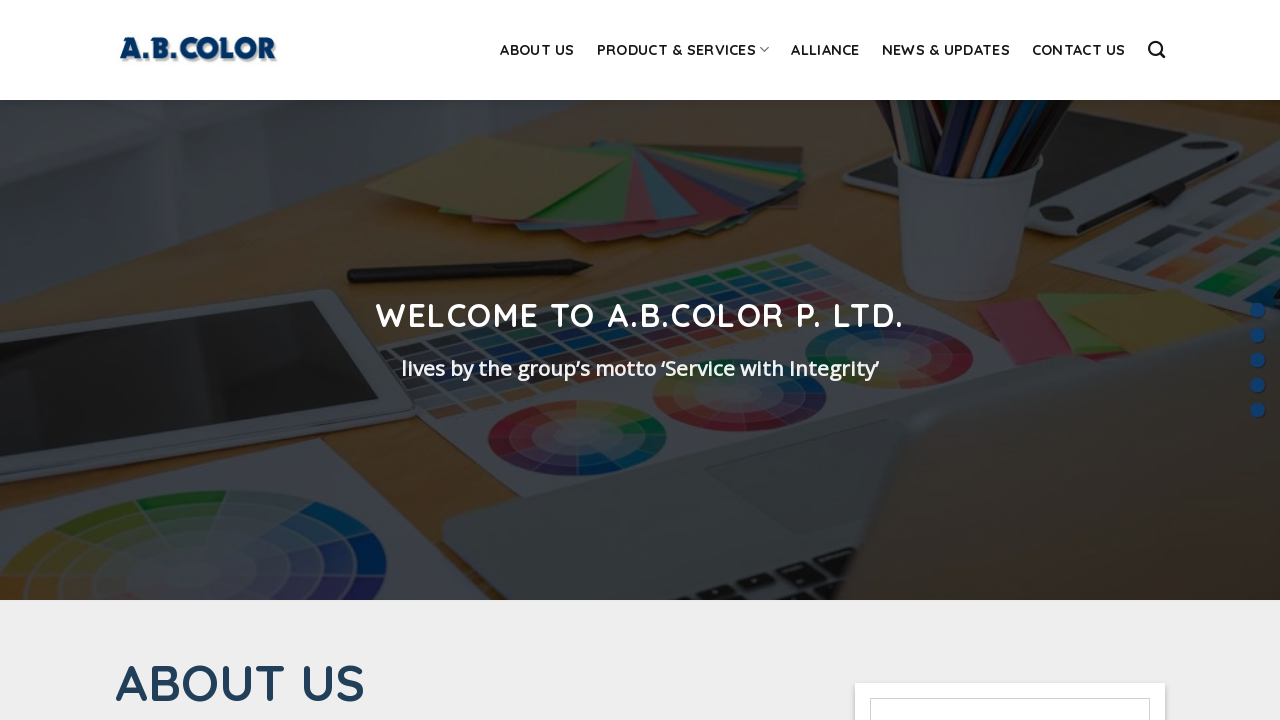

Retrieved current page context: <BrowserContext browser=<Browser type=<BrowserType name=chromium executable_path=/ms-playwright/chromium-1148/chrome-linux/chrome> version=131.0.6778.33>>
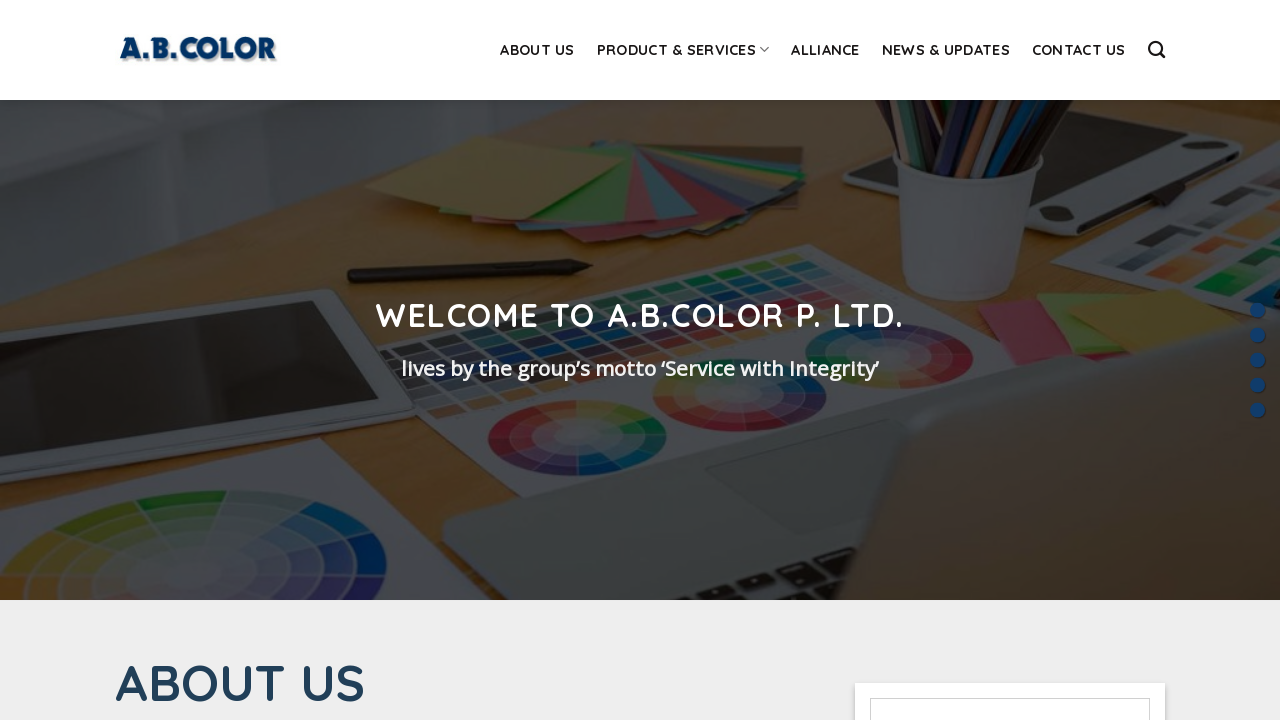

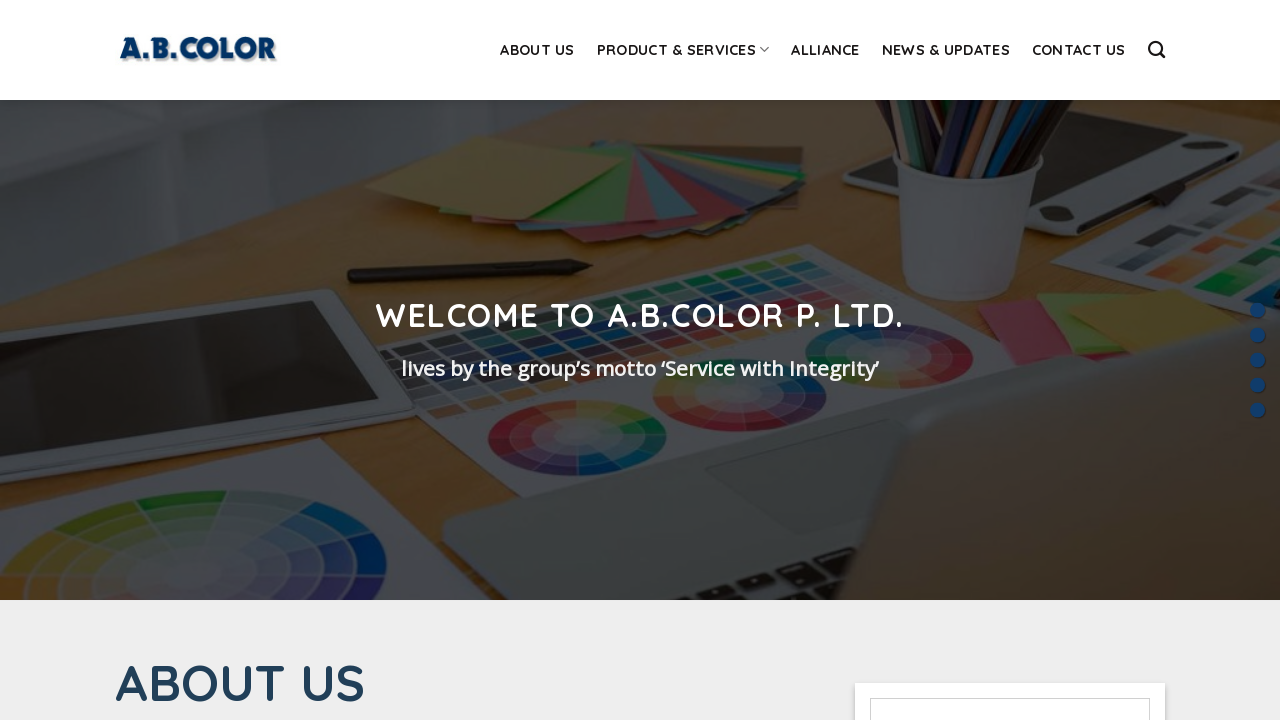